Tests the text box form by filling name and email, submitting, and verifying the output message

Starting URL: https://demoqa.com

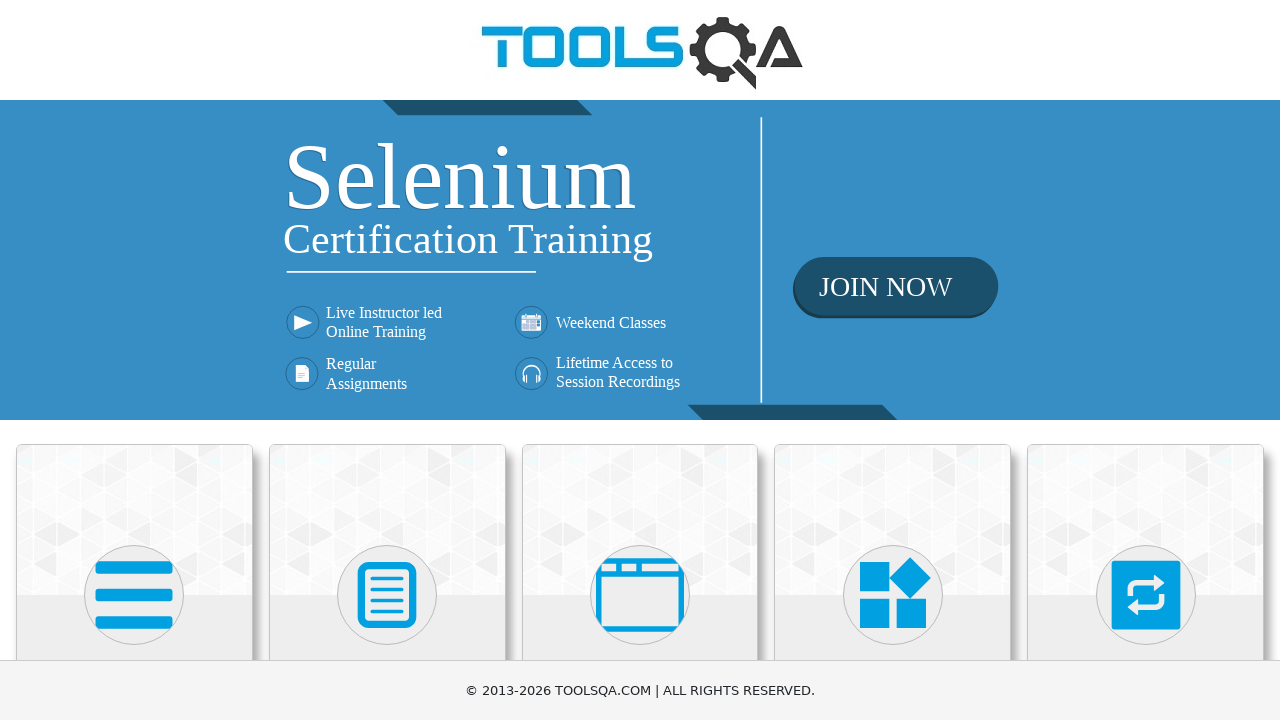

Clicked on Elements card at (134, 520) on xpath=//div[@class='card mt-4 top-card'][1]
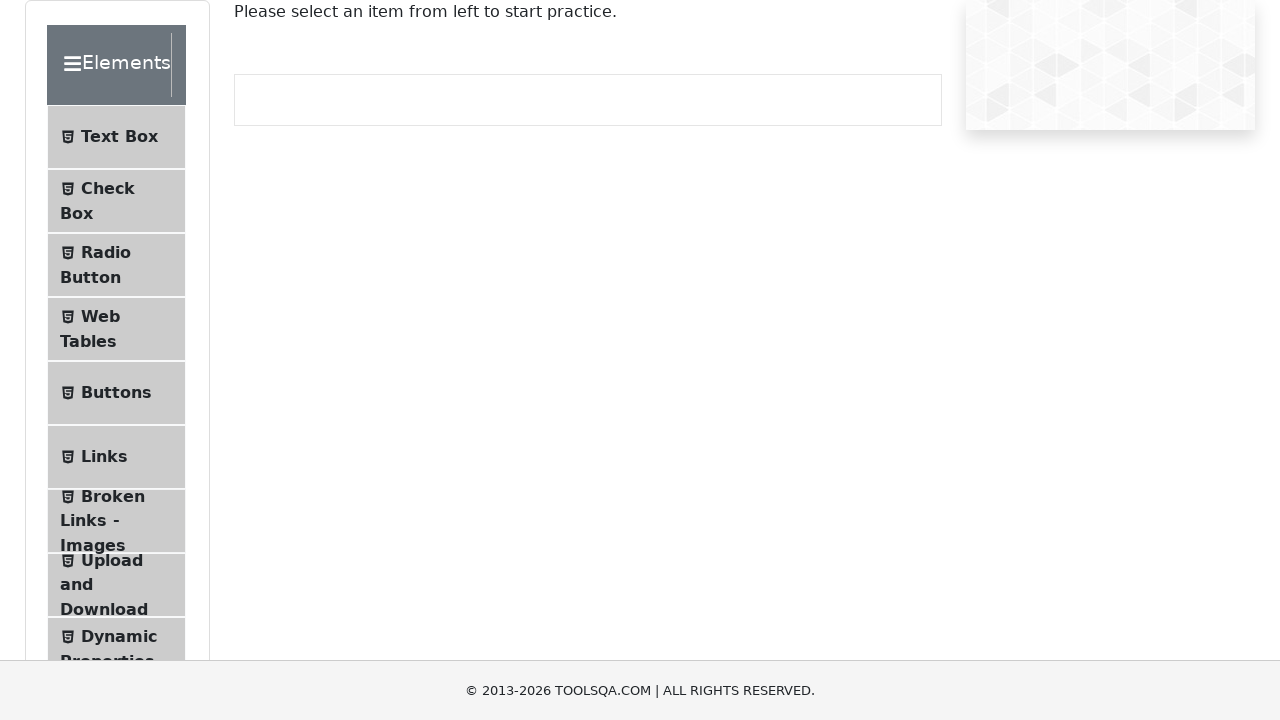

Clicked on Text Box menu item at (116, 137) on xpath=//li[@id='item-0'][1]
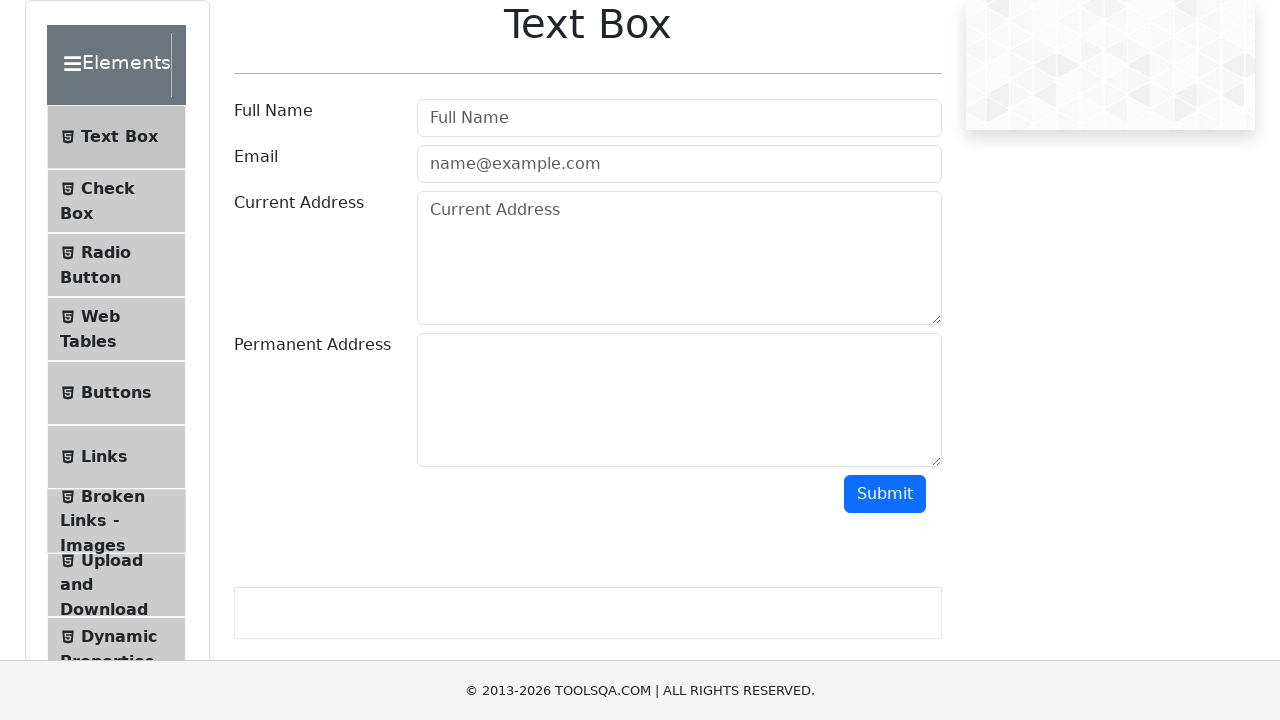

Filled in Full Name field with 'Barak Obama' on xpath=//input[@class=' mr-sm-2 form-control'][1]
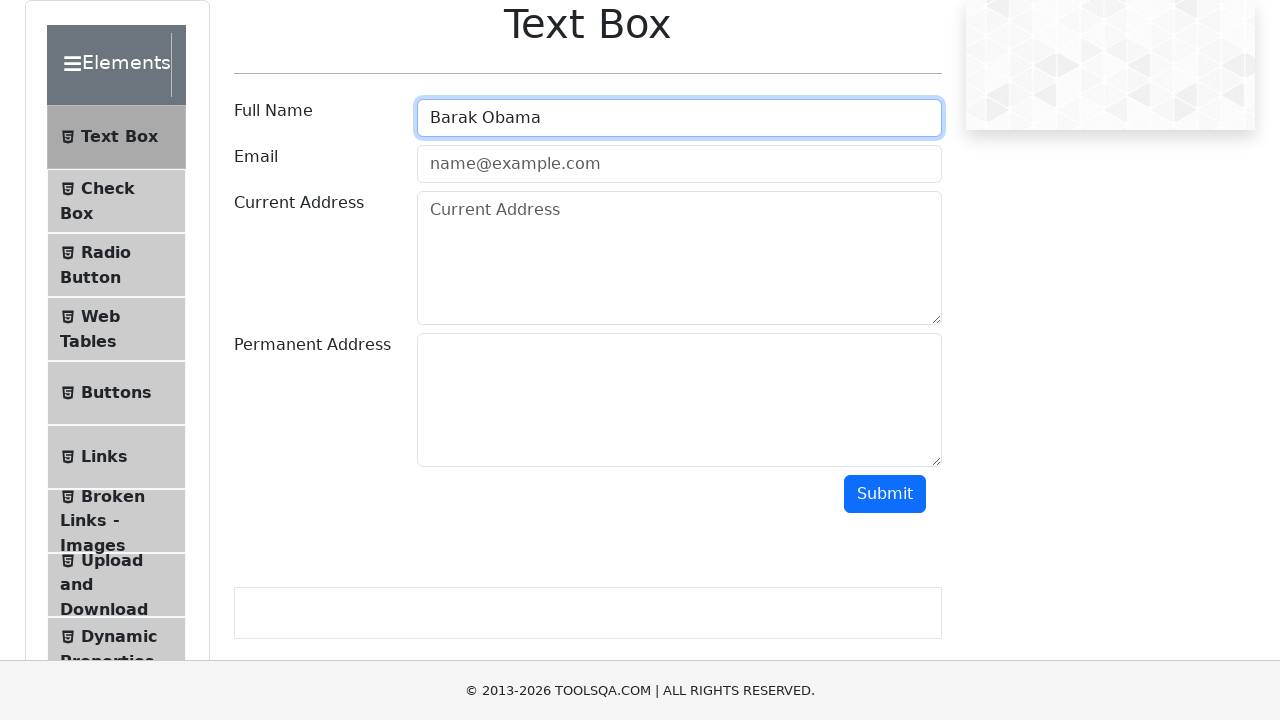

Filled in Email field with 'barak1961@gmail.com' on xpath=//input[@class='mr-sm-2 form-control']
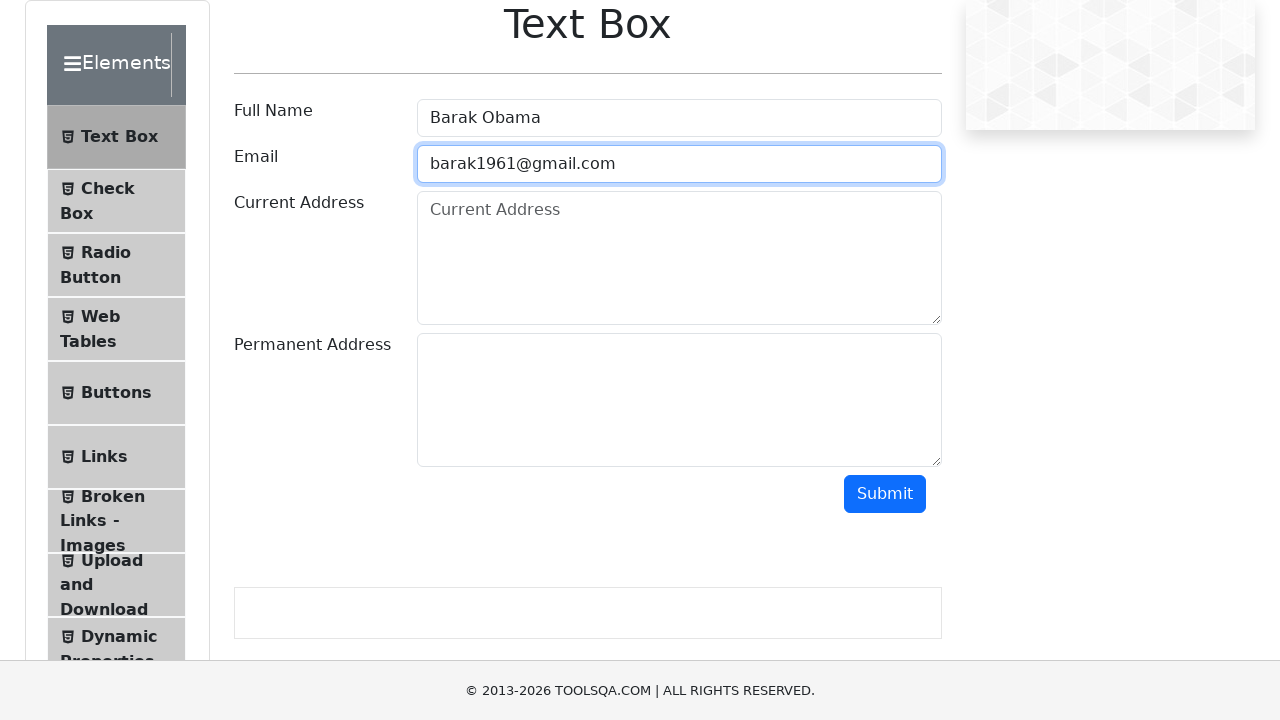

Clicked submit button at (885, 494) on #submit
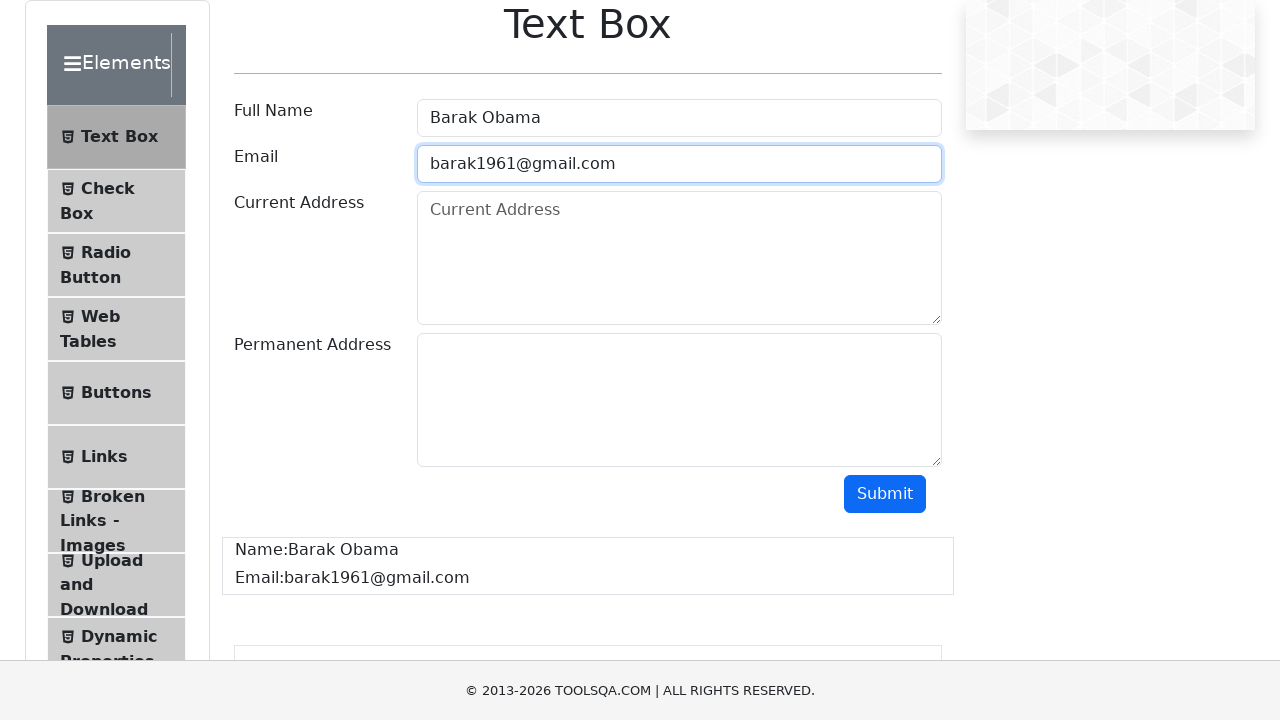

Verified output message appeared on page
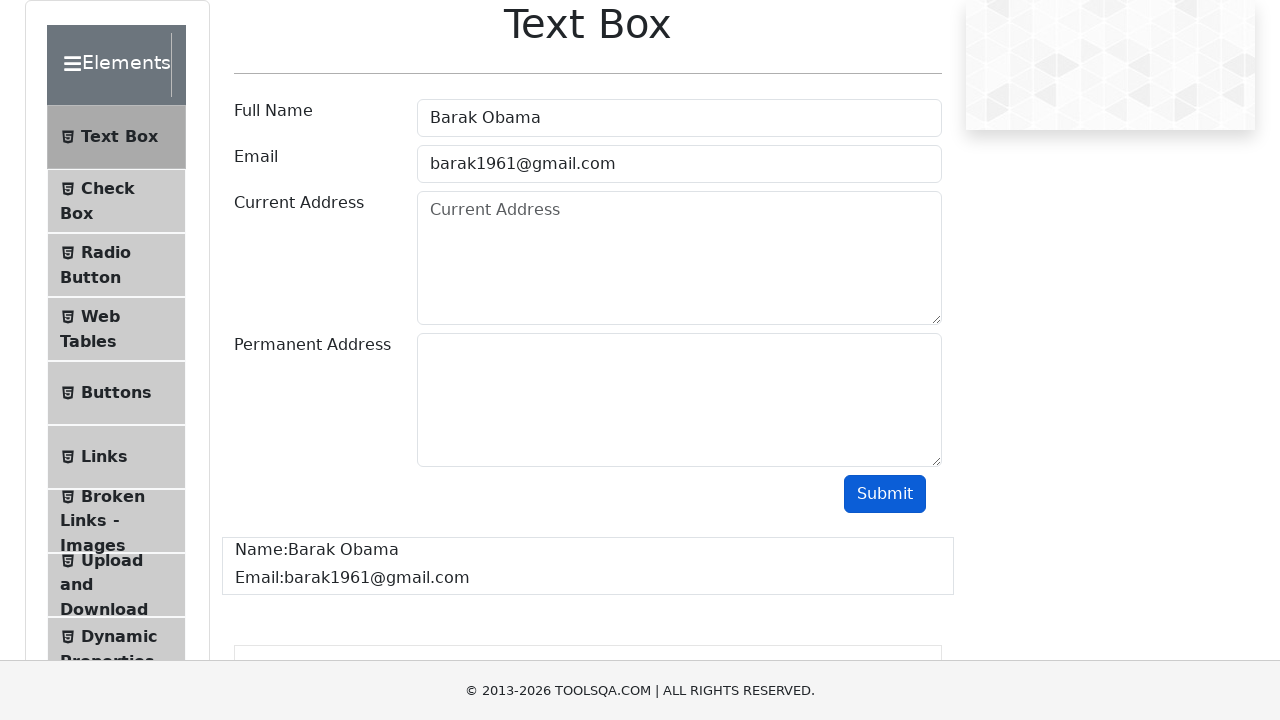

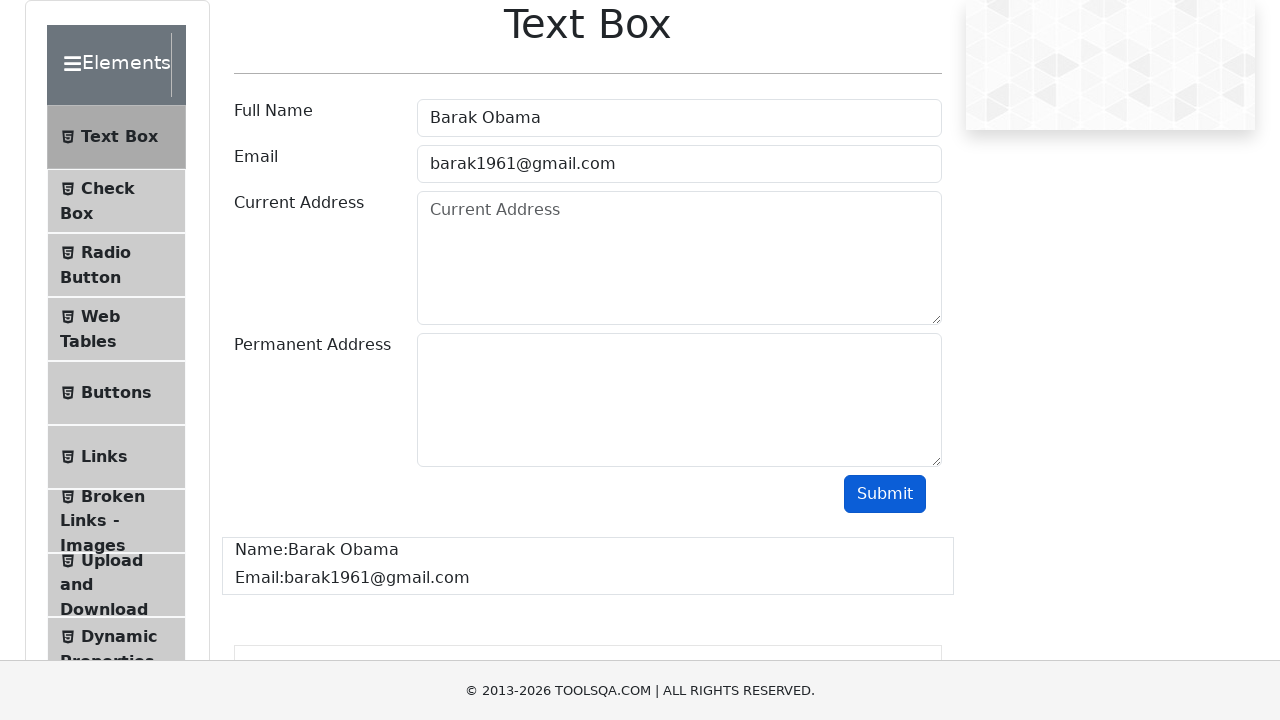